Tests tooltip functionality by hovering over an age field and capturing the tooltip text

Starting URL: https://jqueryui.com/tooltip/

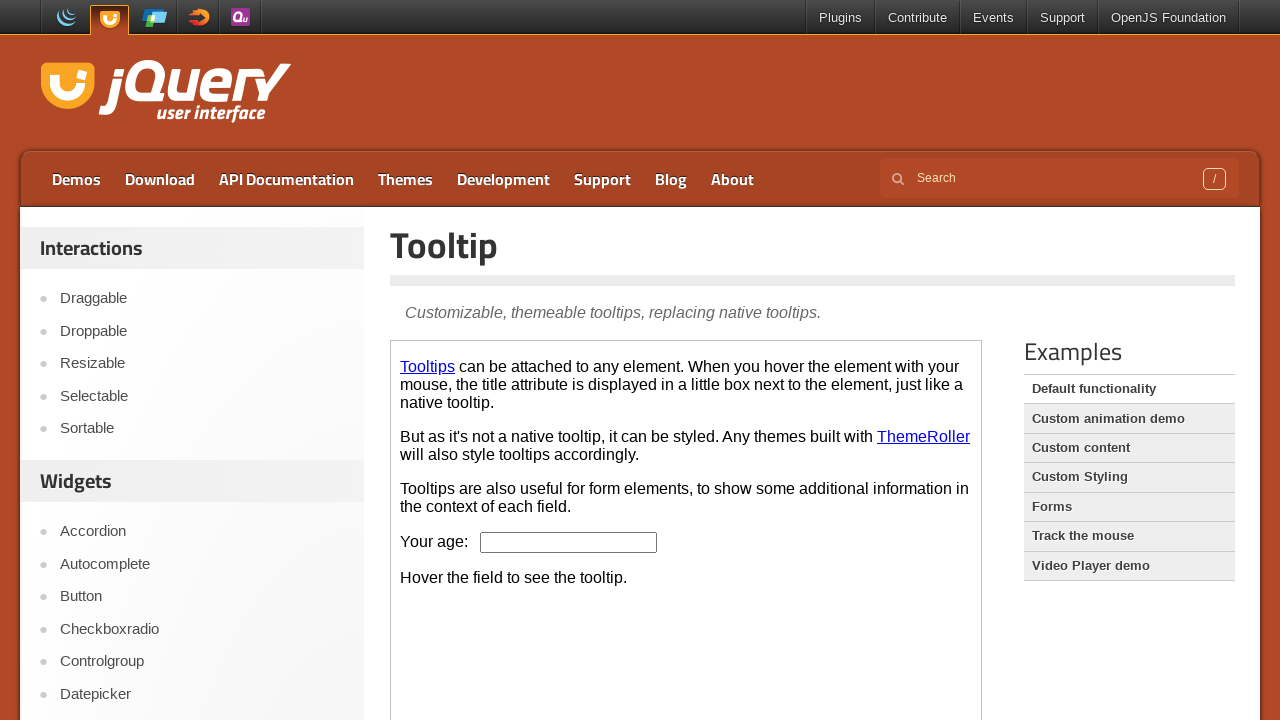

Located demo iframe
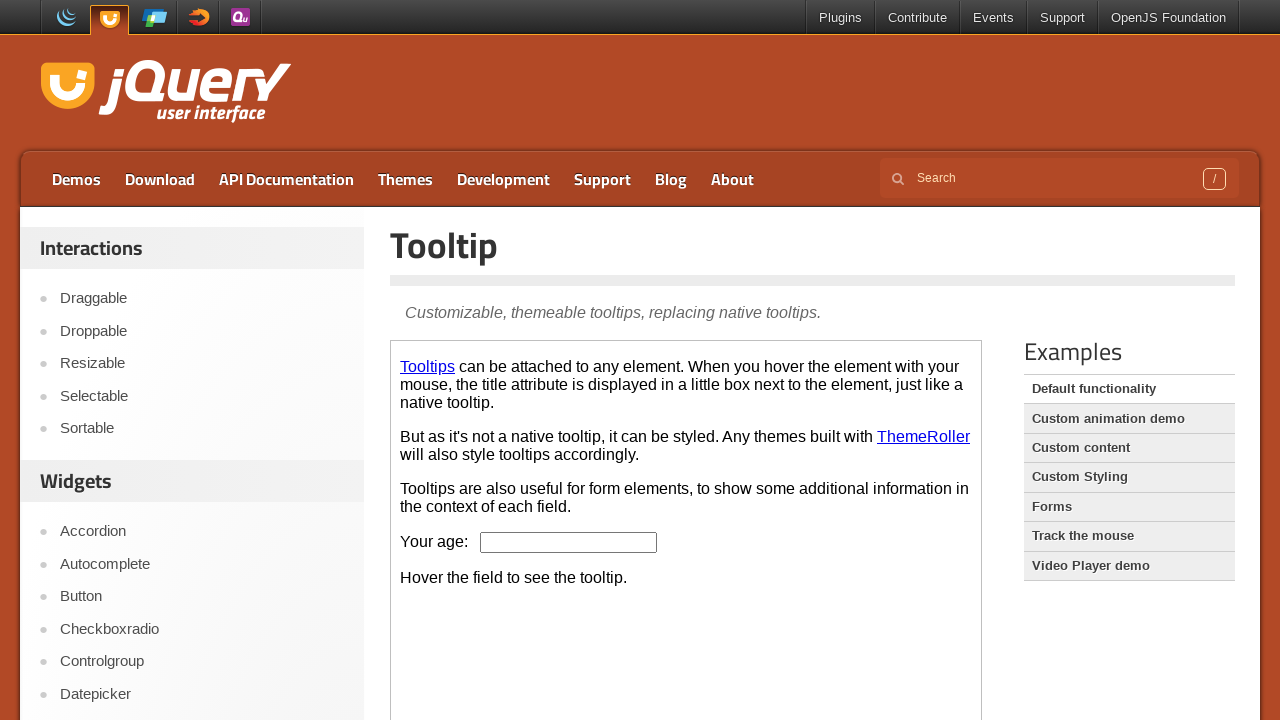

Located age input field in iframe
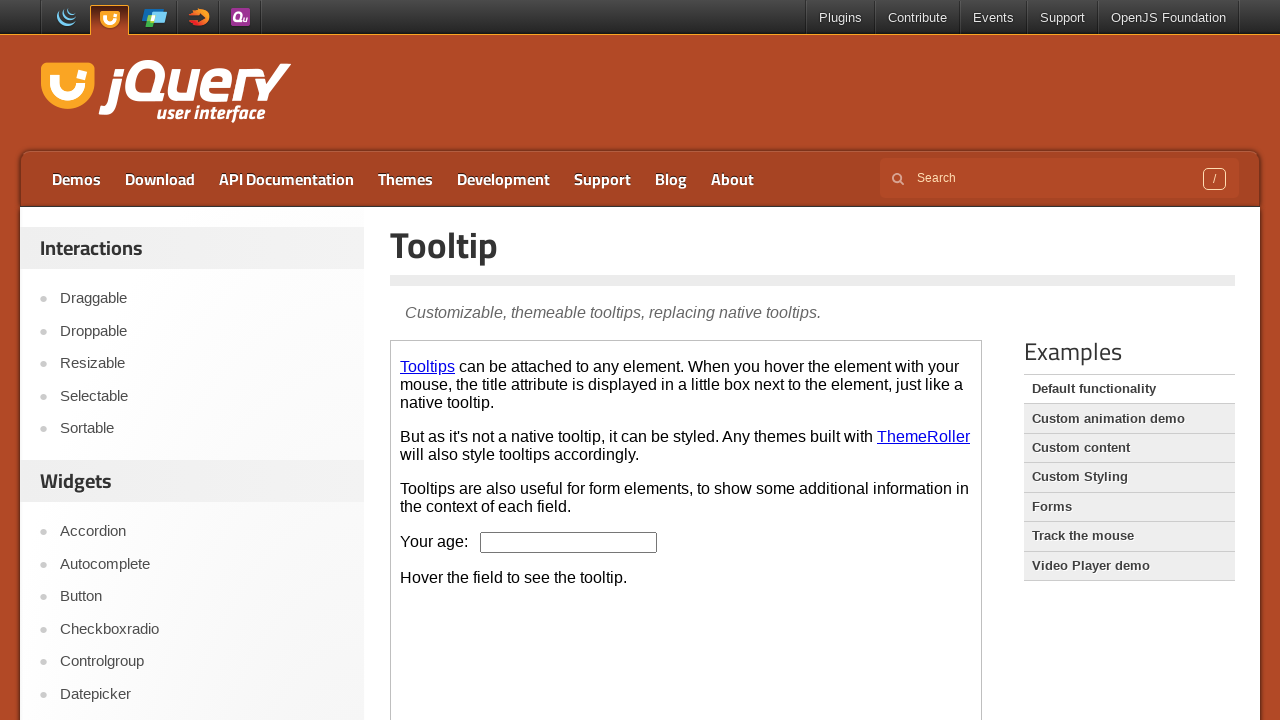

Hovered over age field to trigger tooltip at (569, 542) on .demo-frame >> internal:control=enter-frame >> #age
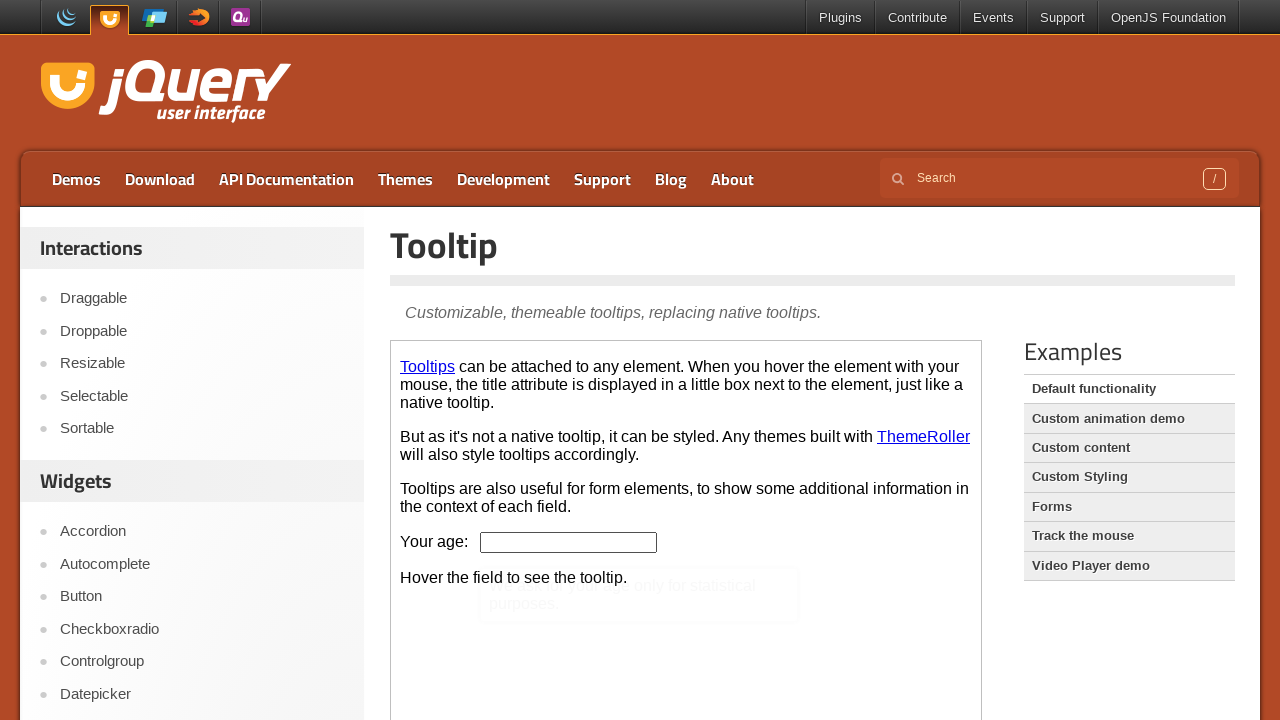

Located tooltip content element
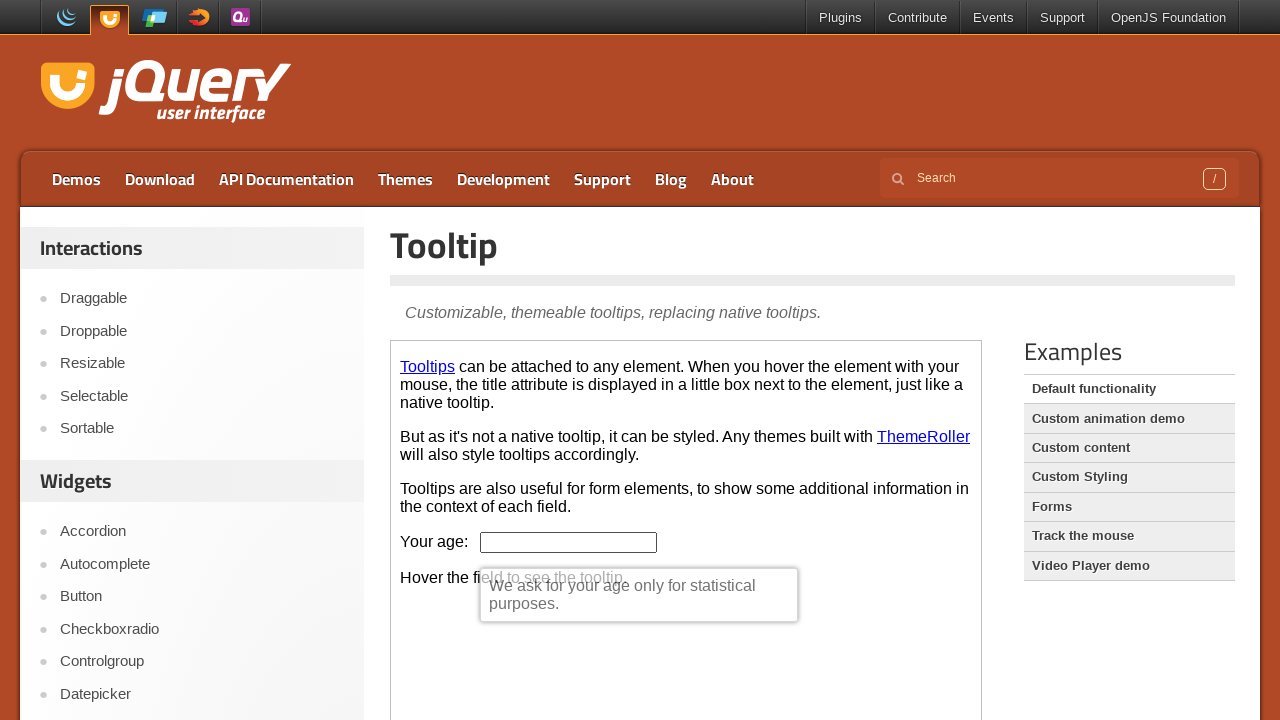

Extracted tooltip text content
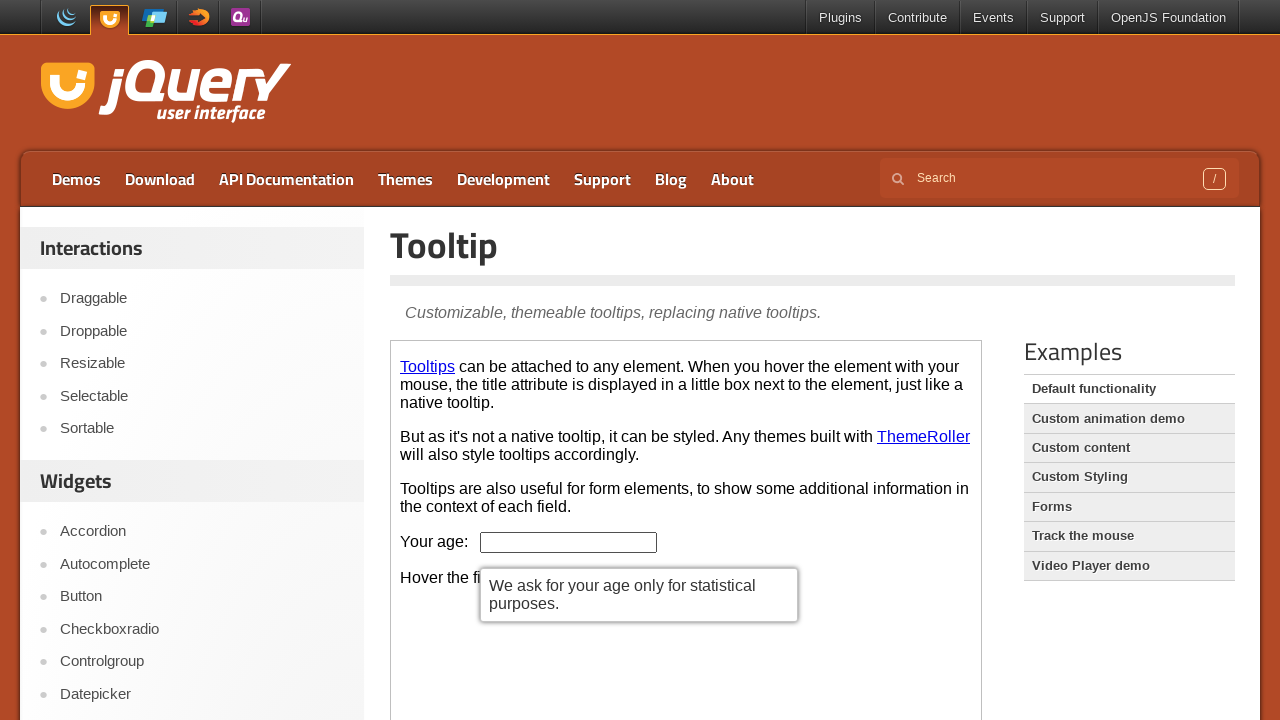

Printed tooltip text: We ask for your age only for statistical purposes.
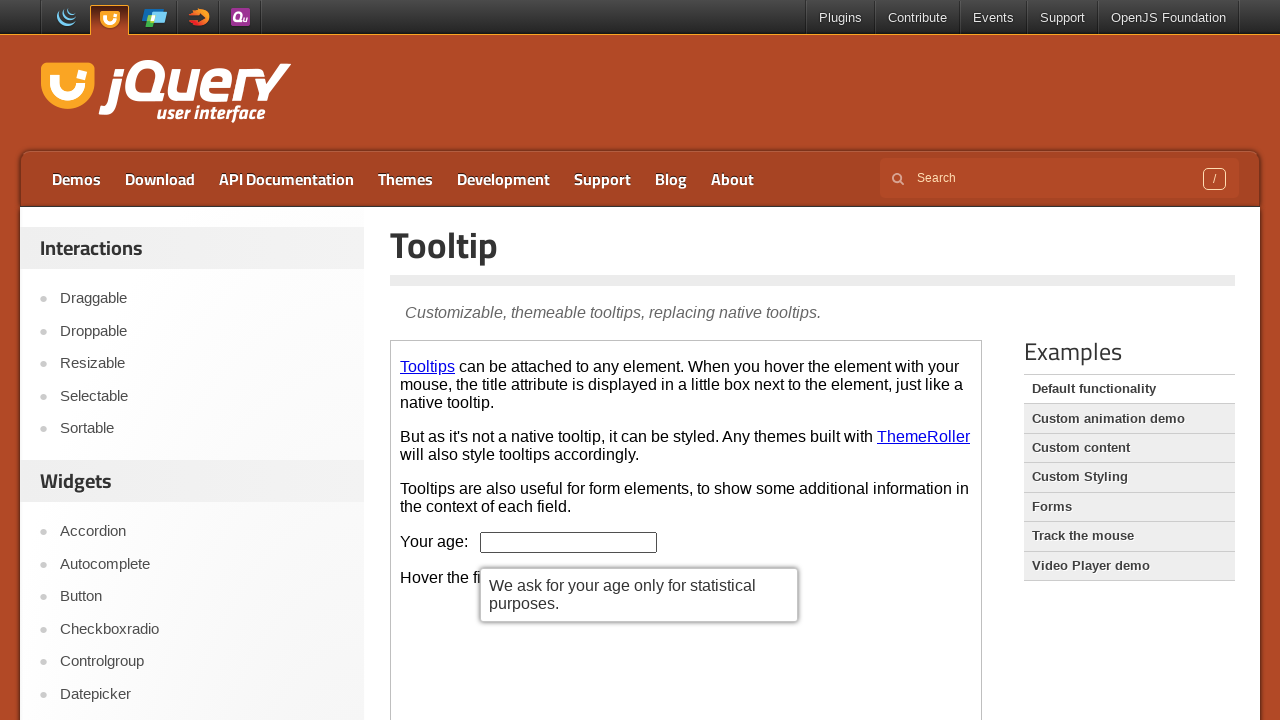

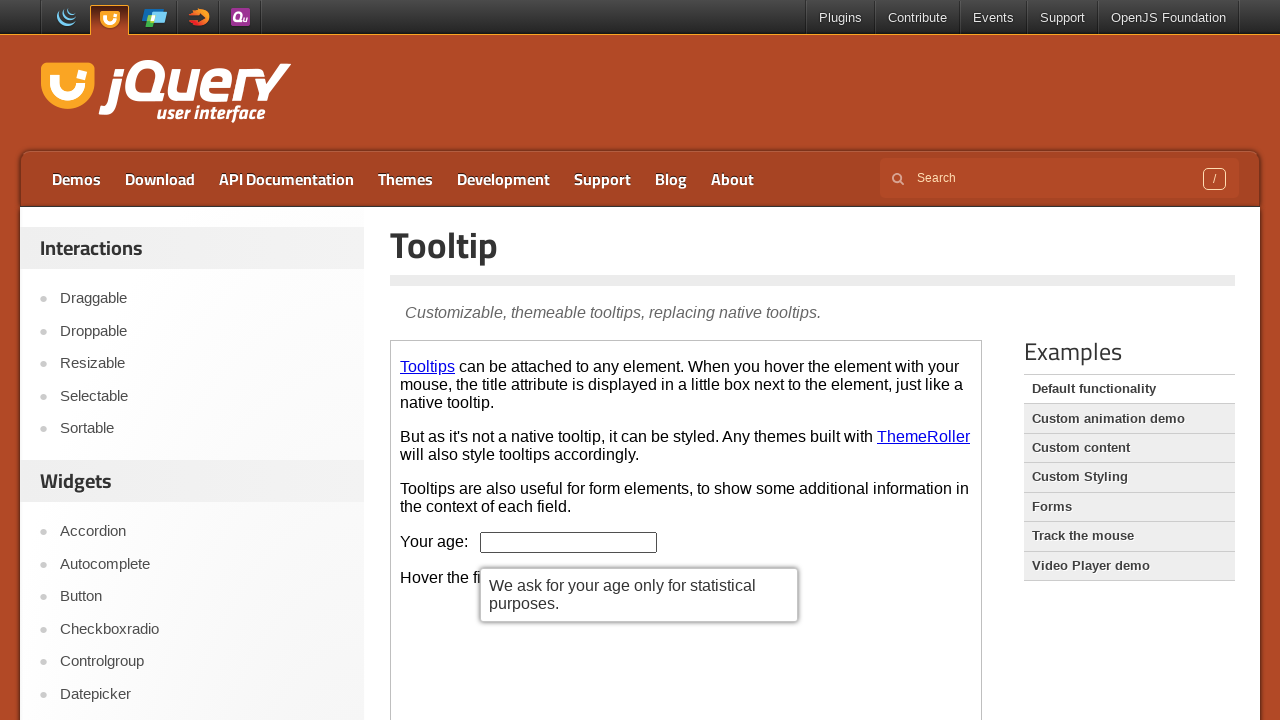